Tests drag and drop functionality by dragging an element and dropping it onto a target element on a demo page.

Starting URL: http://sahitest.com/demo/dragDropMooTools.htm

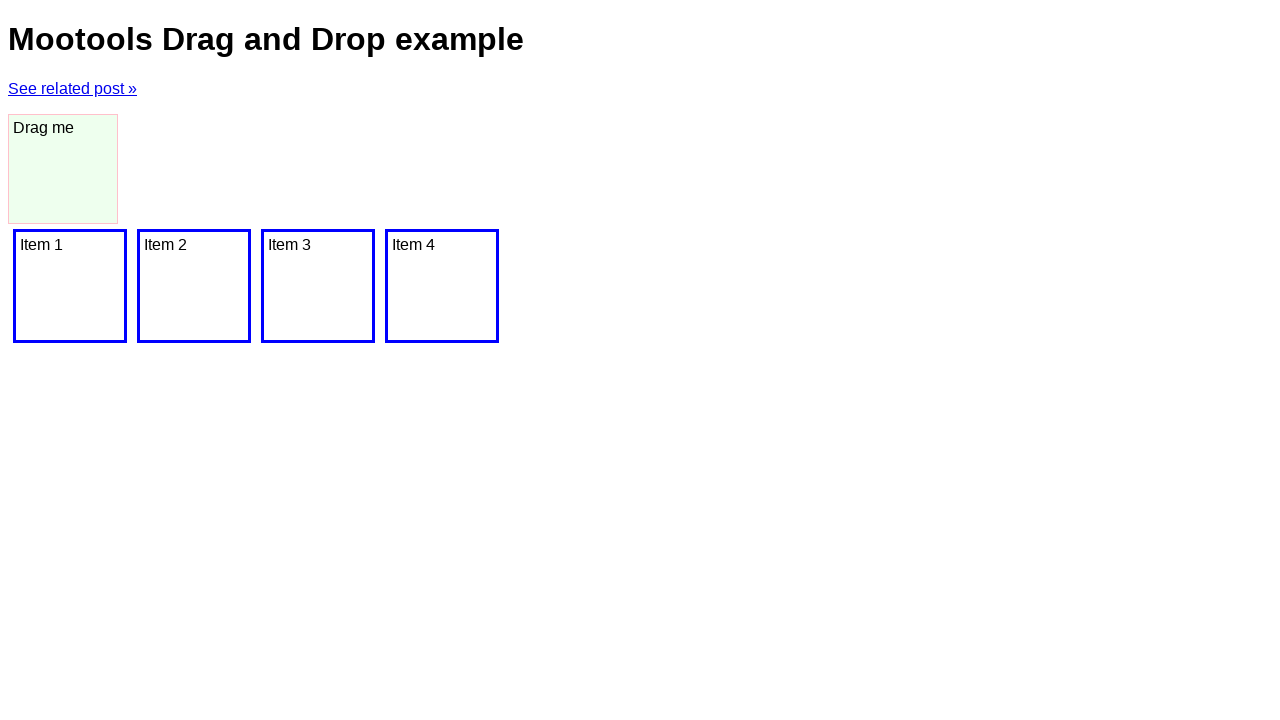

Navigated to drag and drop demo page
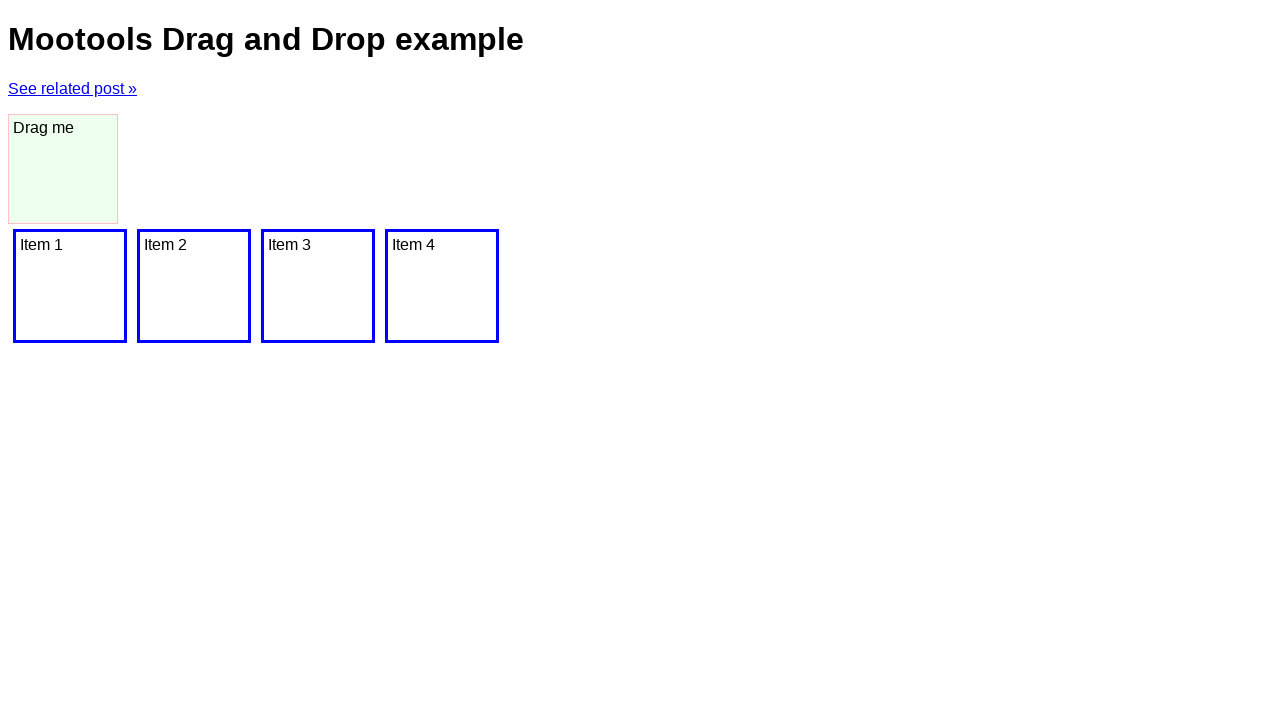

Located draggable element with id 'dragger'
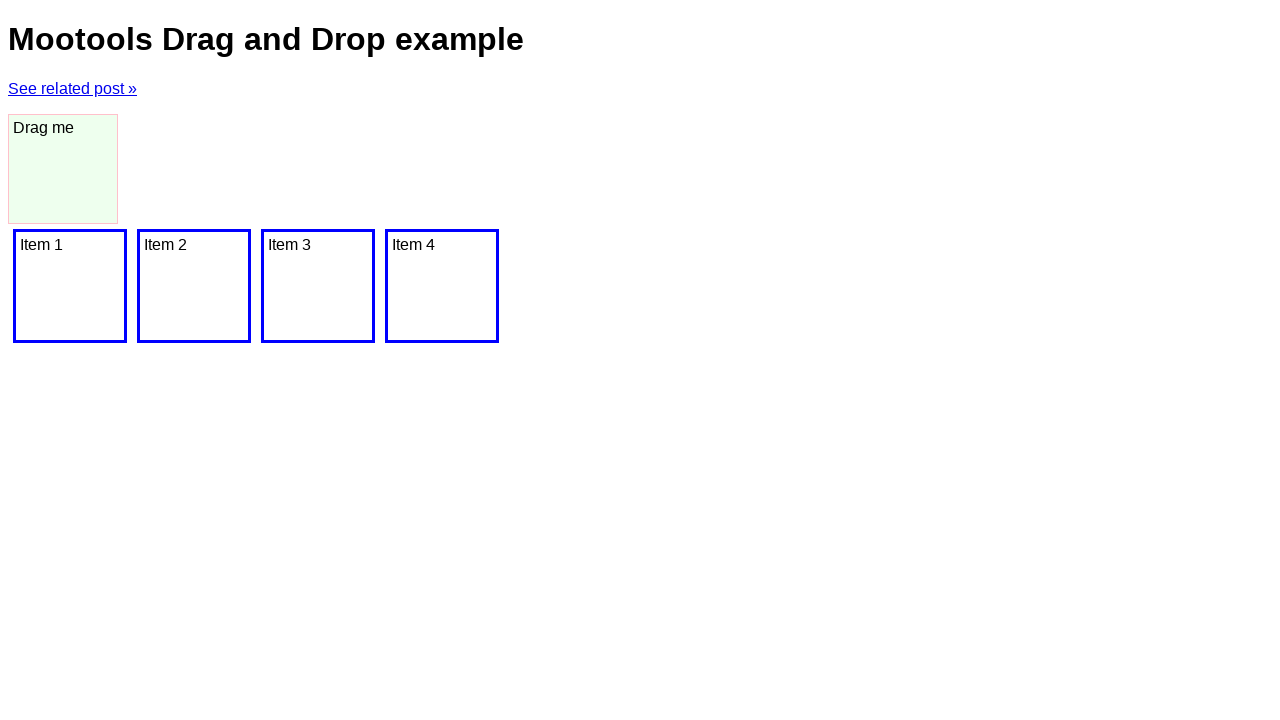

Located drop target element
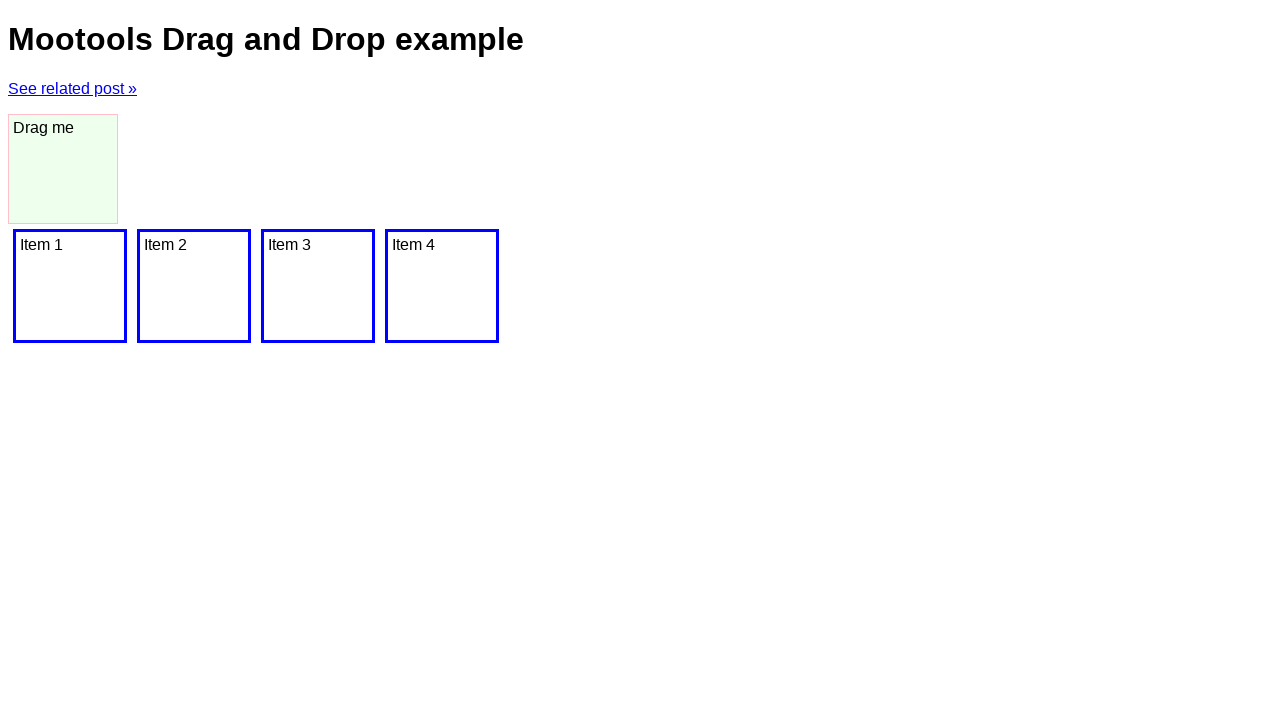

Dragged element and dropped it onto target element at (70, 286)
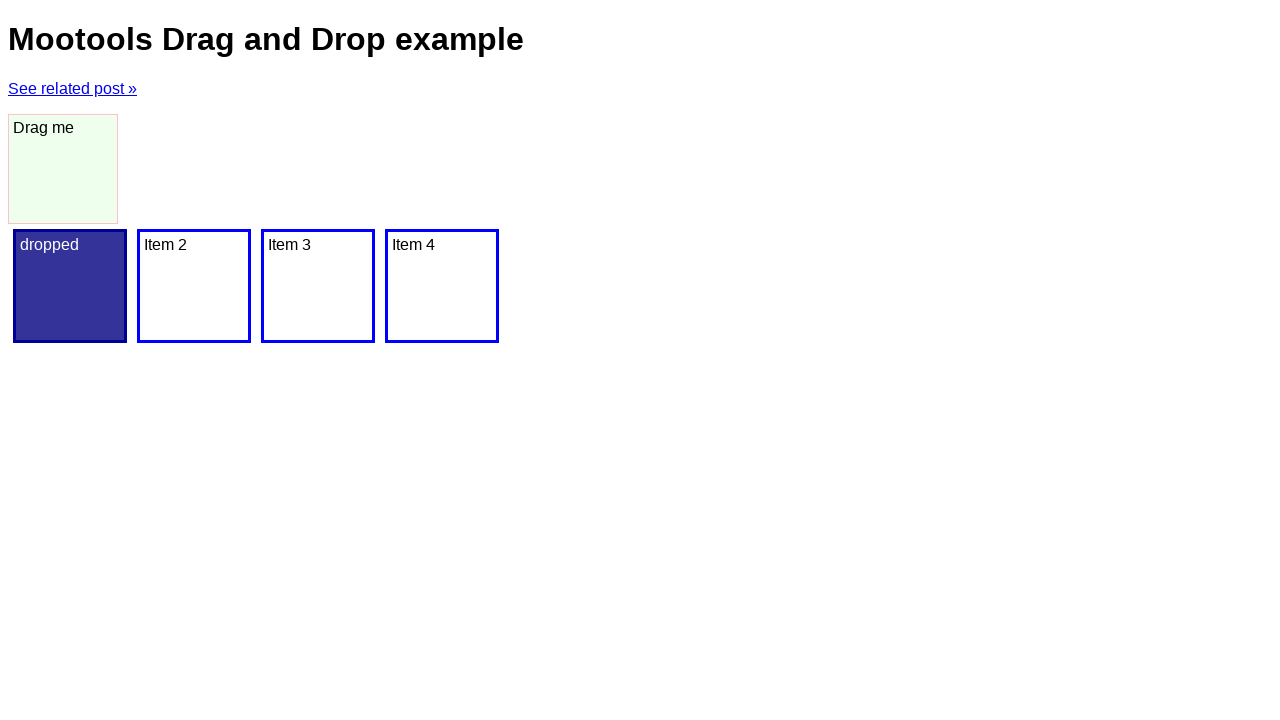

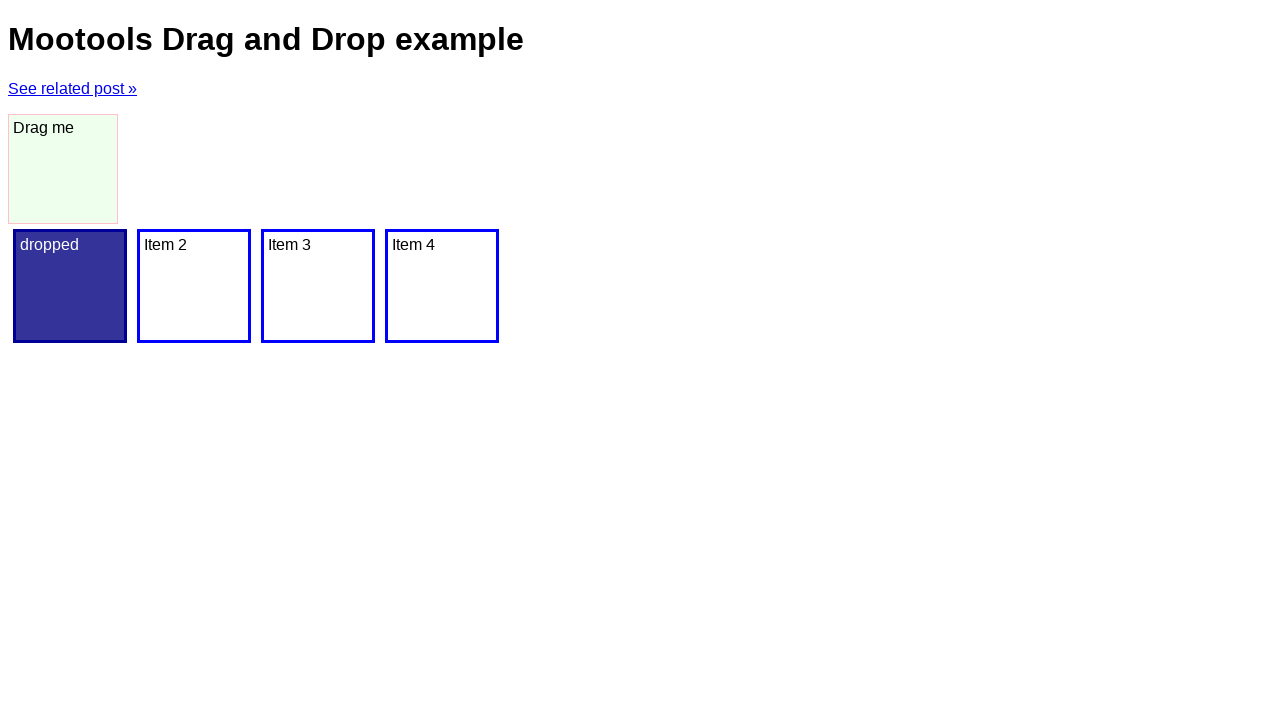